Tests JavaScript confirm dialog by clicking the JS Confirm button, dismissing the alert, and verifying the result message

Starting URL: https://the-internet.herokuapp.com/javascript_alerts

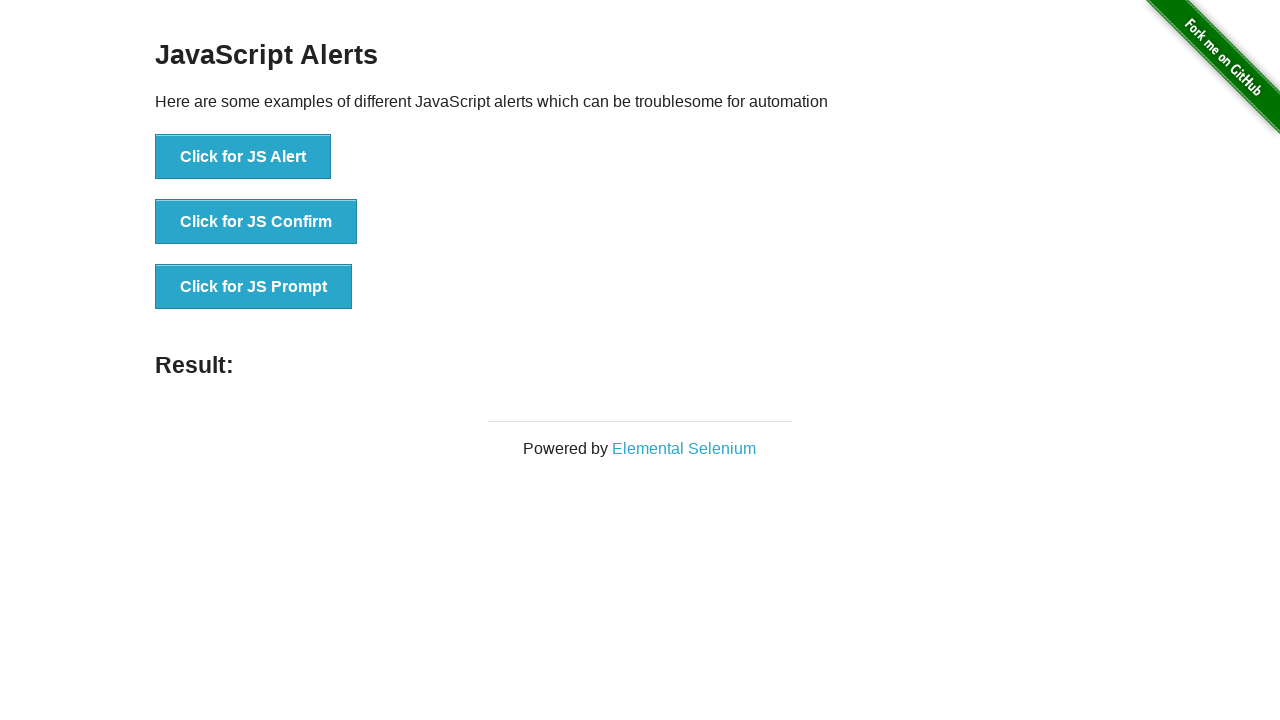

Clicked the JS Confirm button at (256, 222) on button[onclick='jsConfirm()']
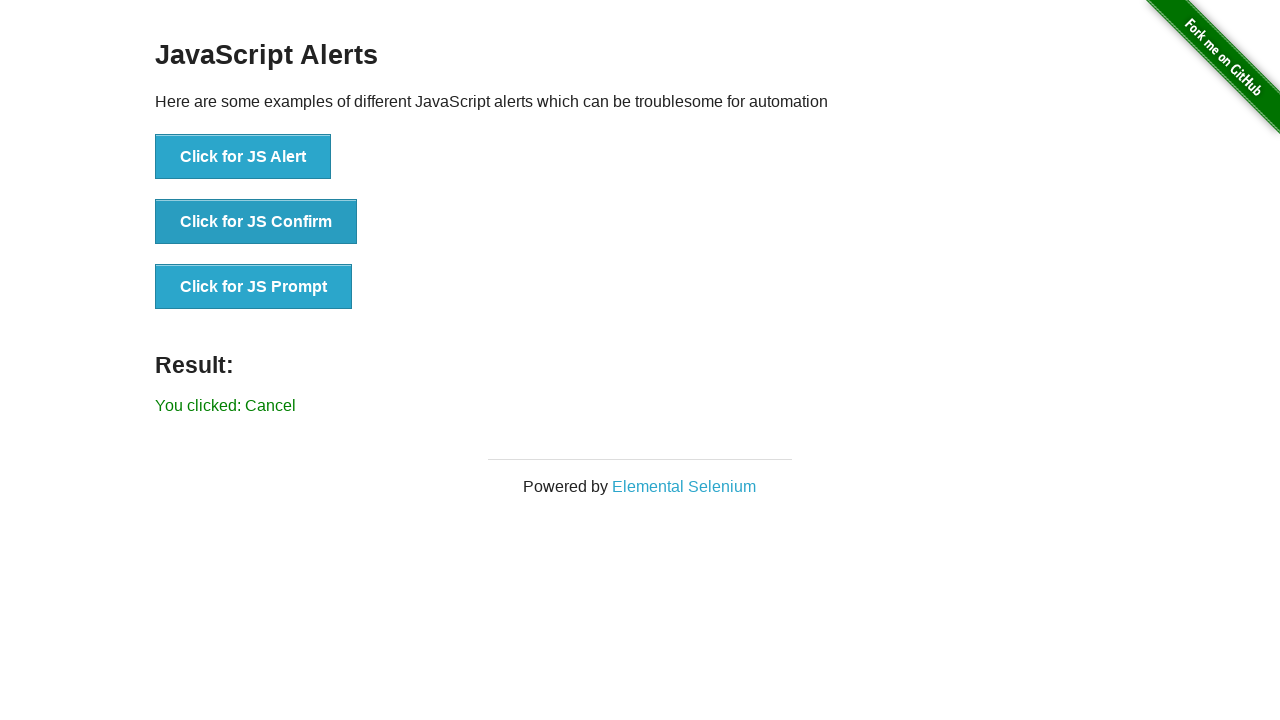

Set up dialog handler to dismiss the alert
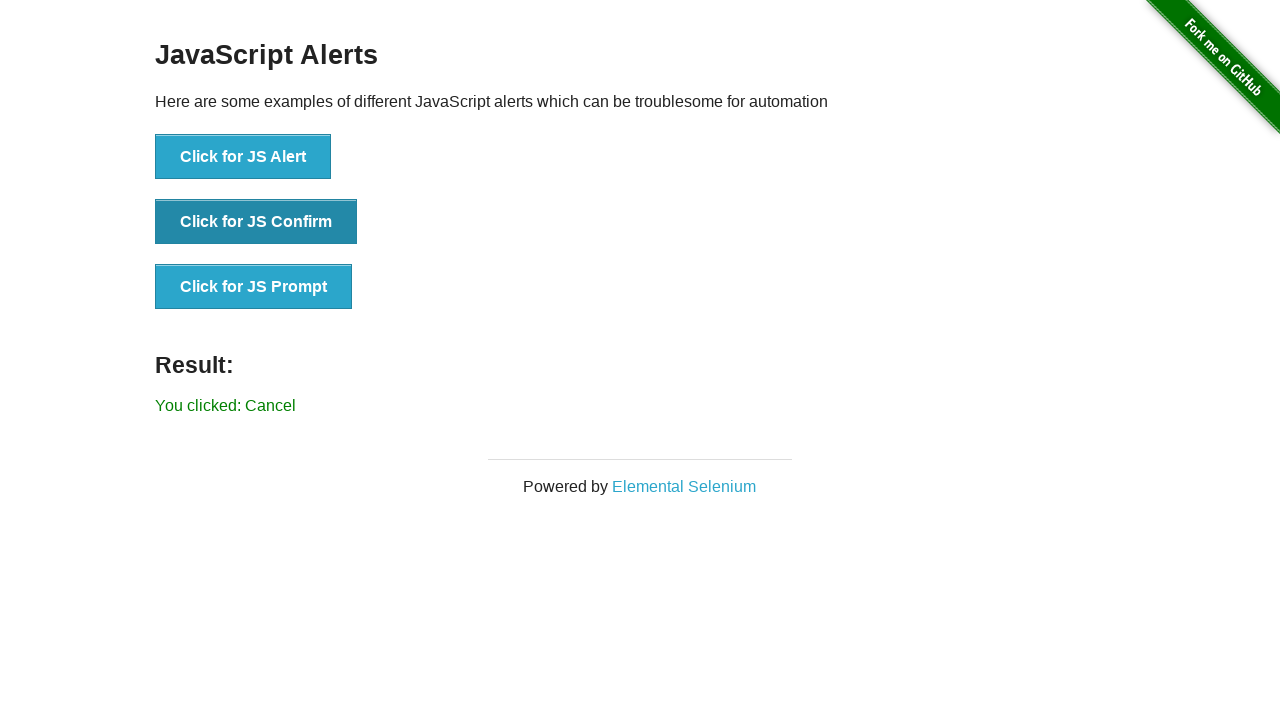

Waited for result element to appear
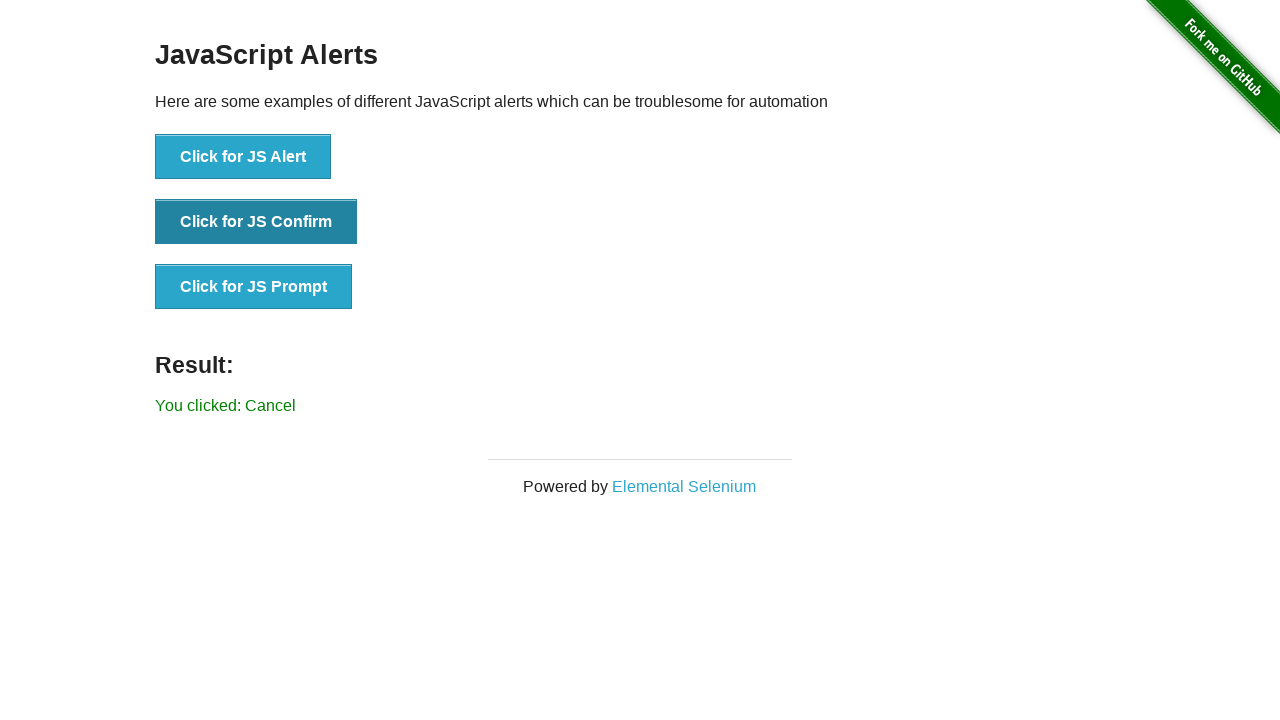

Retrieved result message text
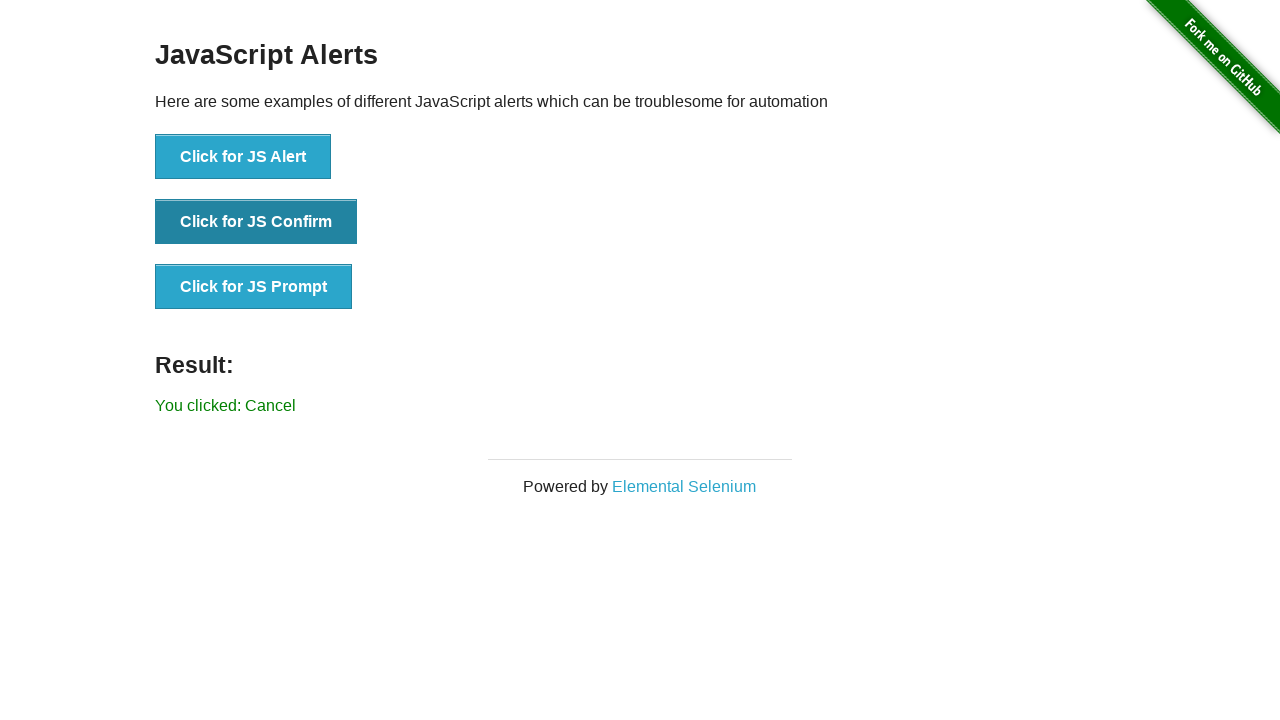

Verified result message does not contain 'successfuly'
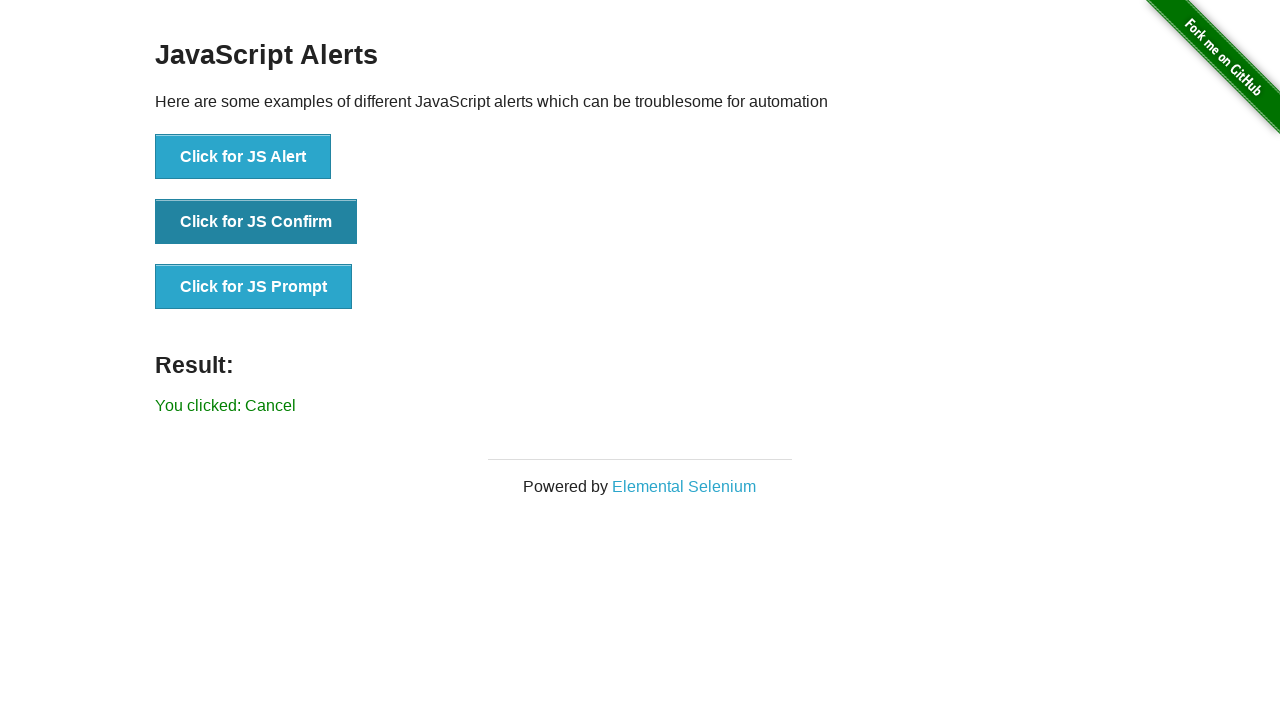

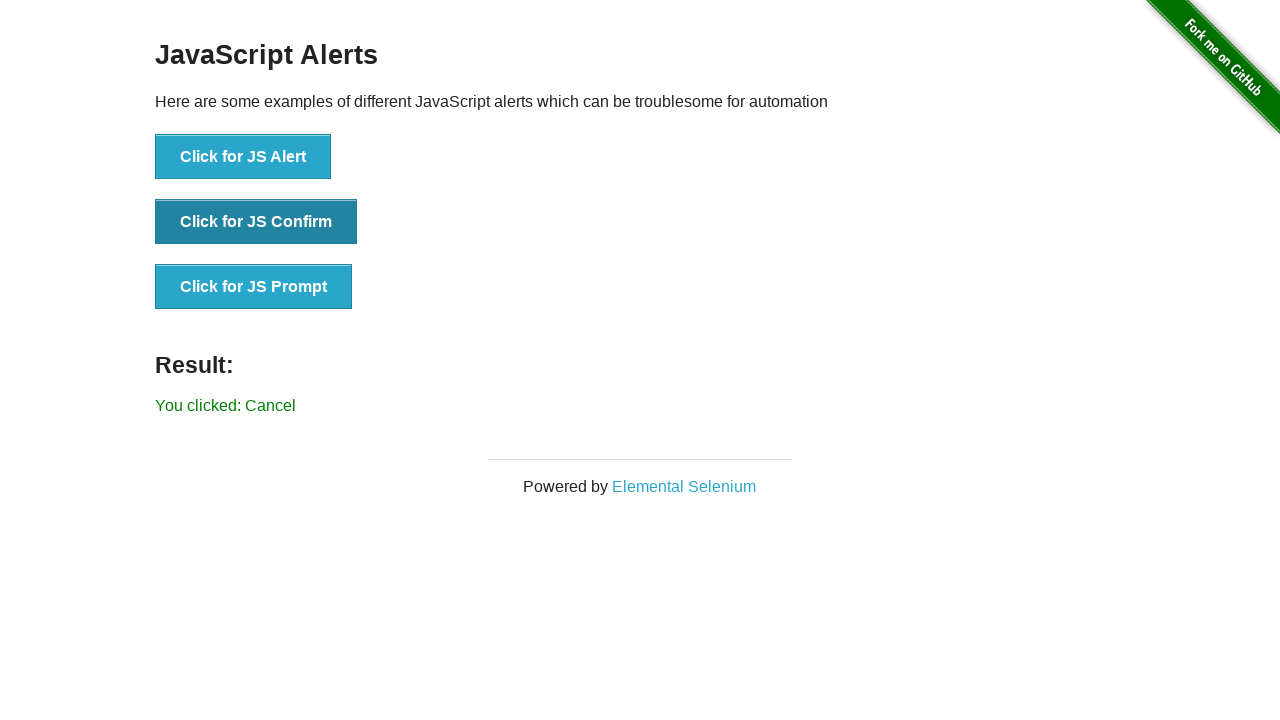